Tests keyboard and mouse actions including double-click and navigation with arrow keys

Starting URL: https://bonigarcia.dev/selenium-webdriver-java/dropdown-menu.html

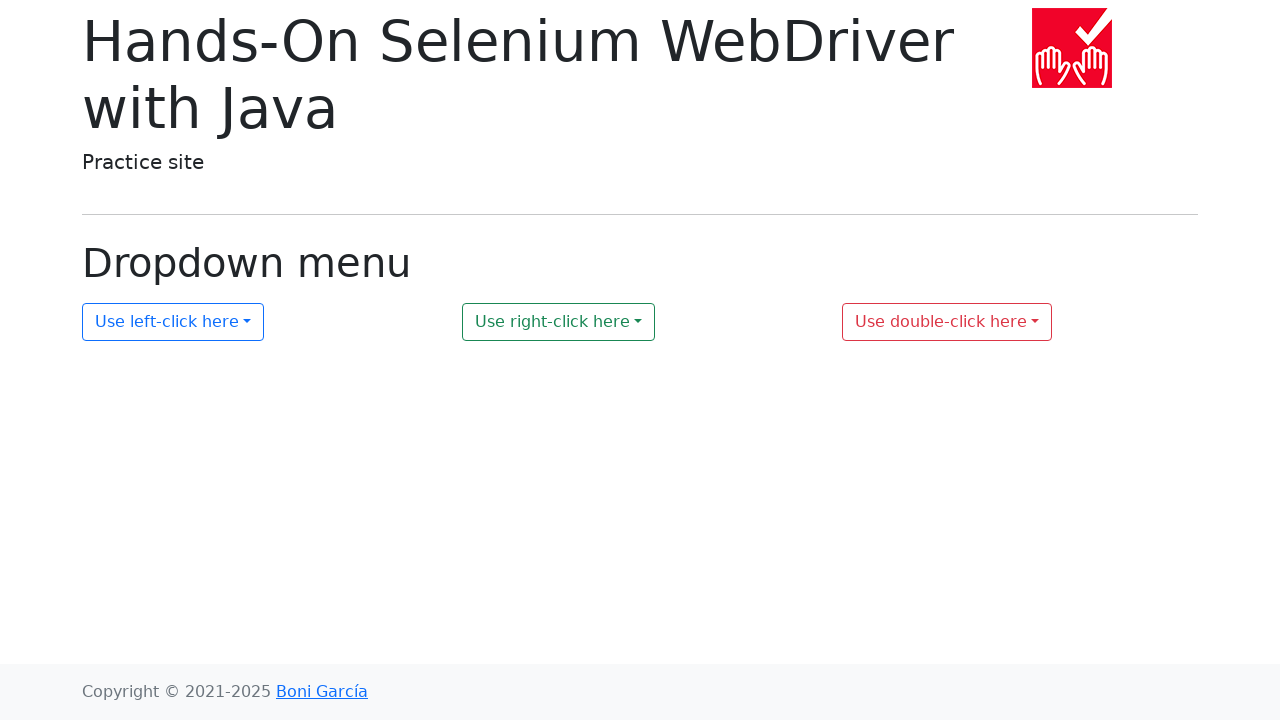

Double-clicked on dropdown menu element at (947, 322) on #my-dropdown-3
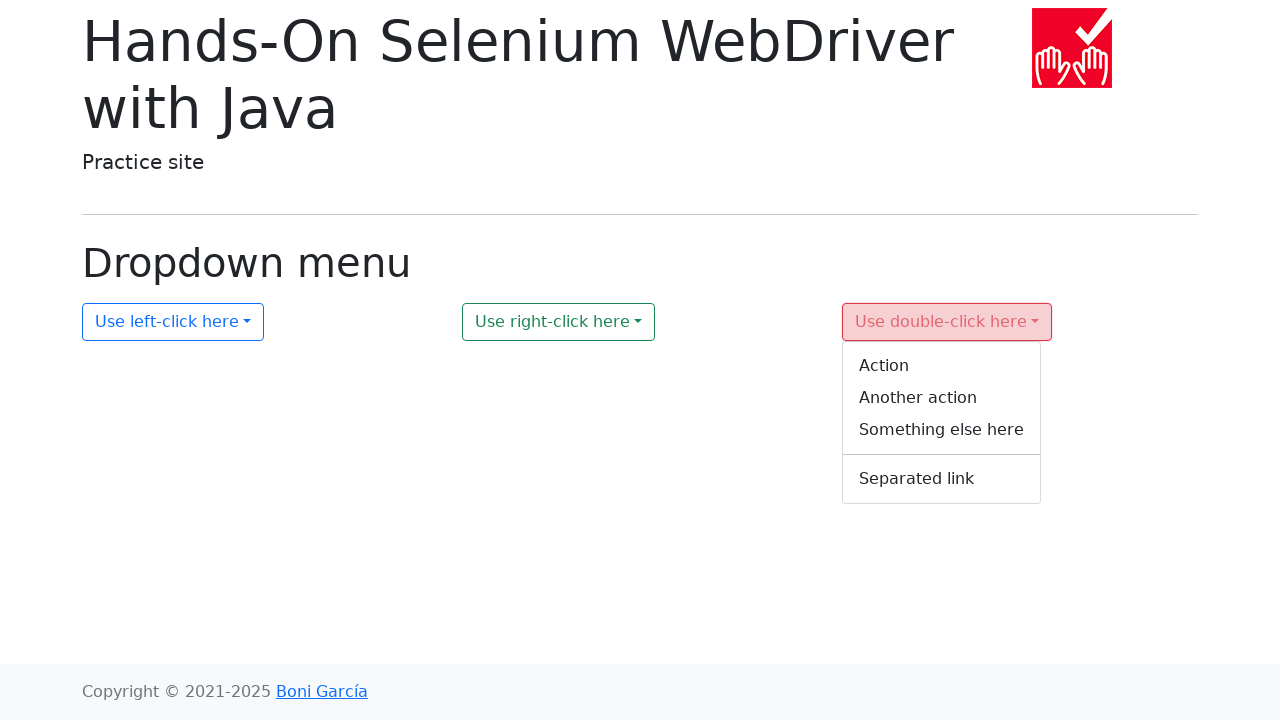

Waited 2 seconds for dropdown menu to appear
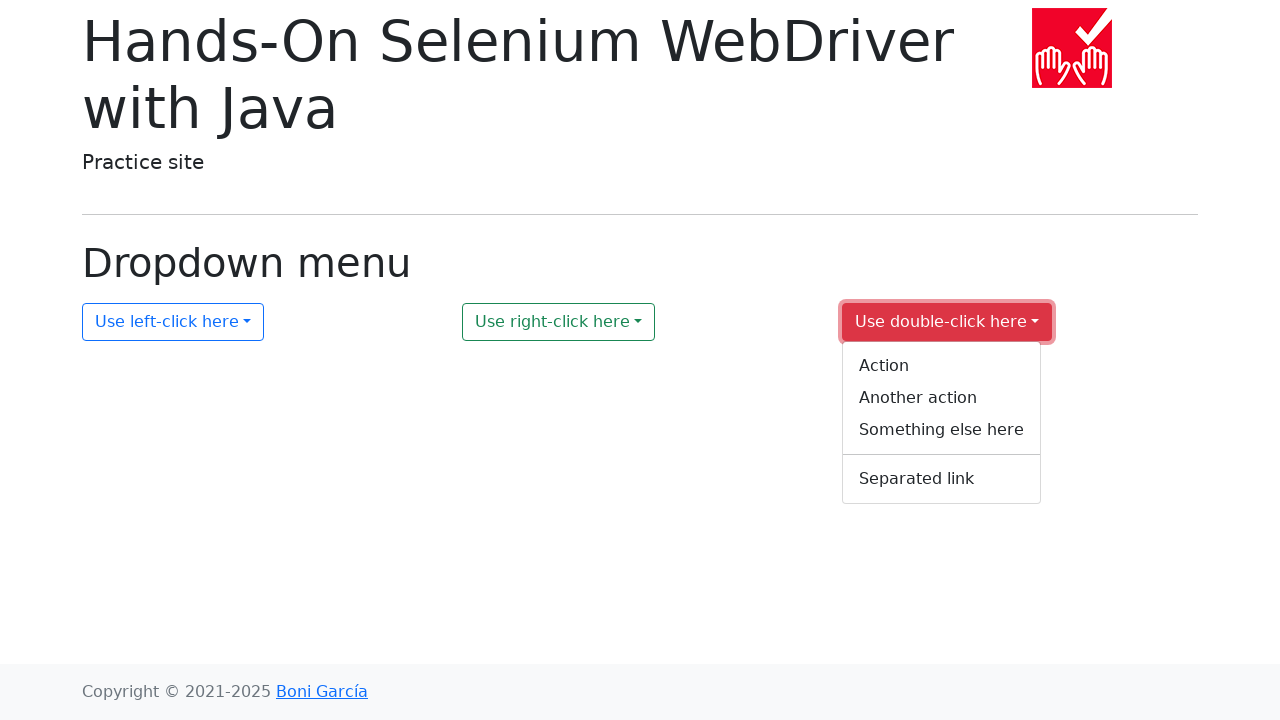

Hovered over context menu element at (942, 423) on #context-menu-3
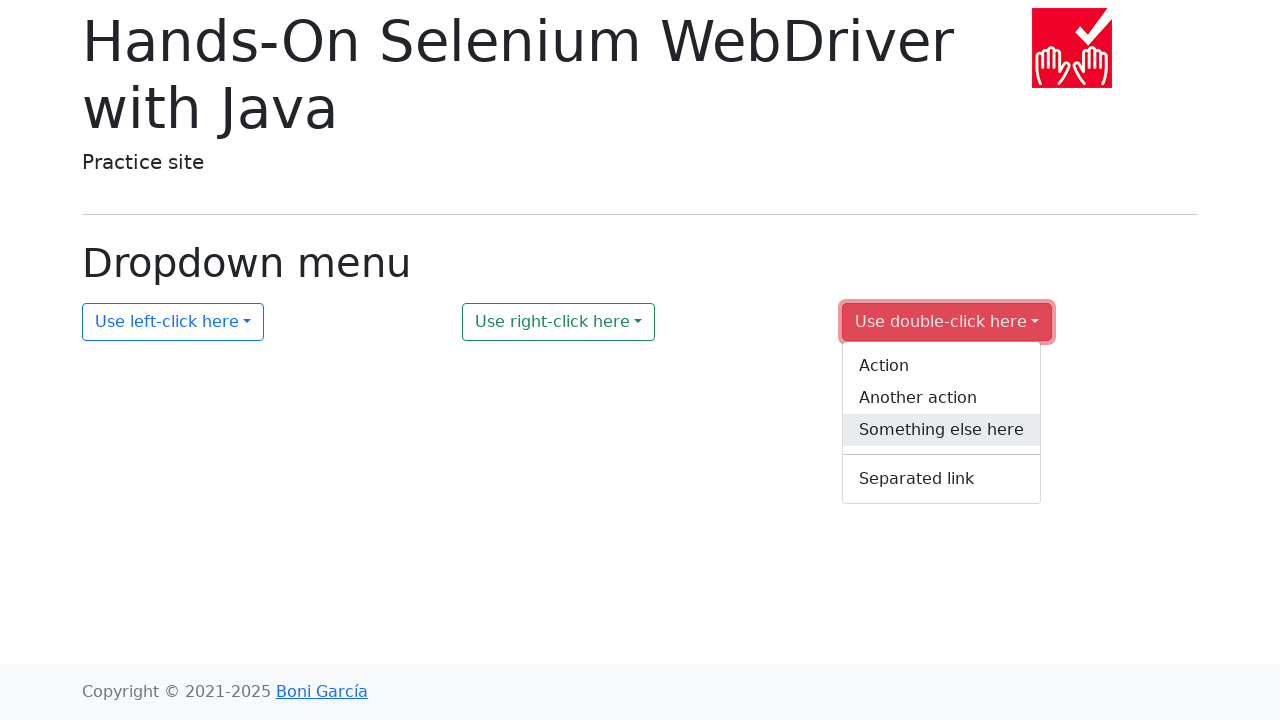

Pressed ArrowDown key to navigate menu
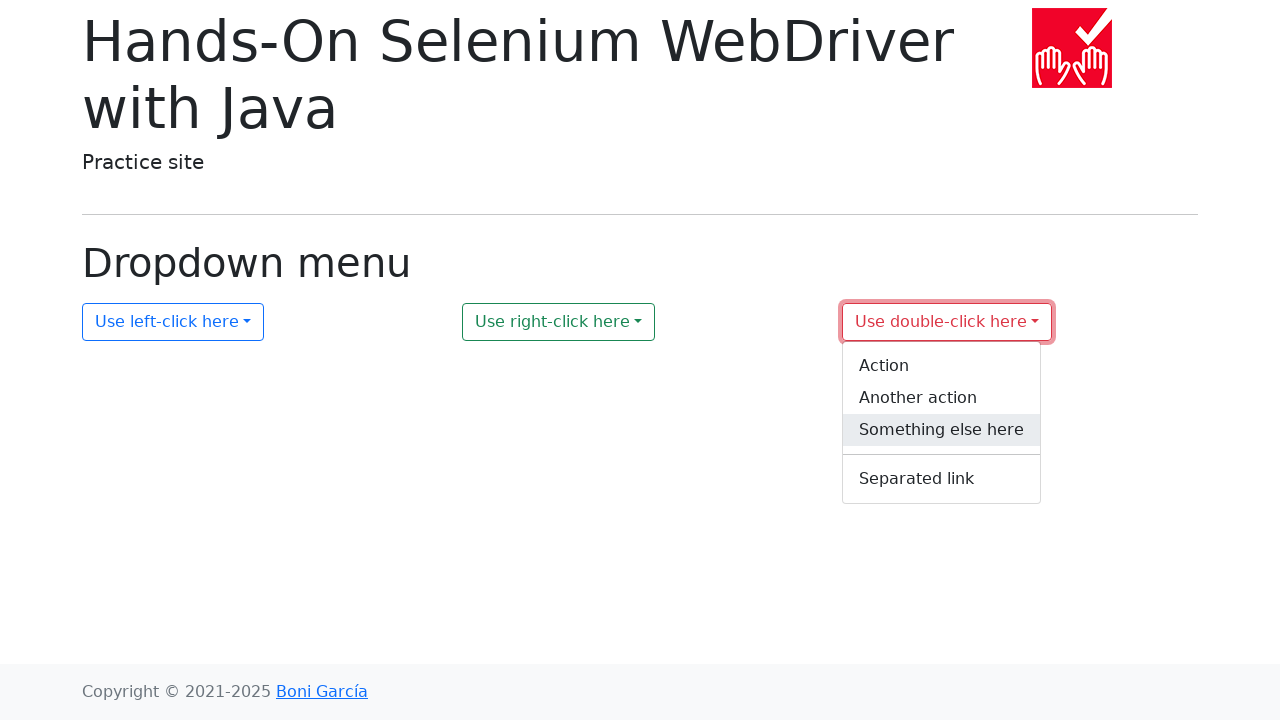

Clicked on context menu item at (942, 423) on #context-menu-3
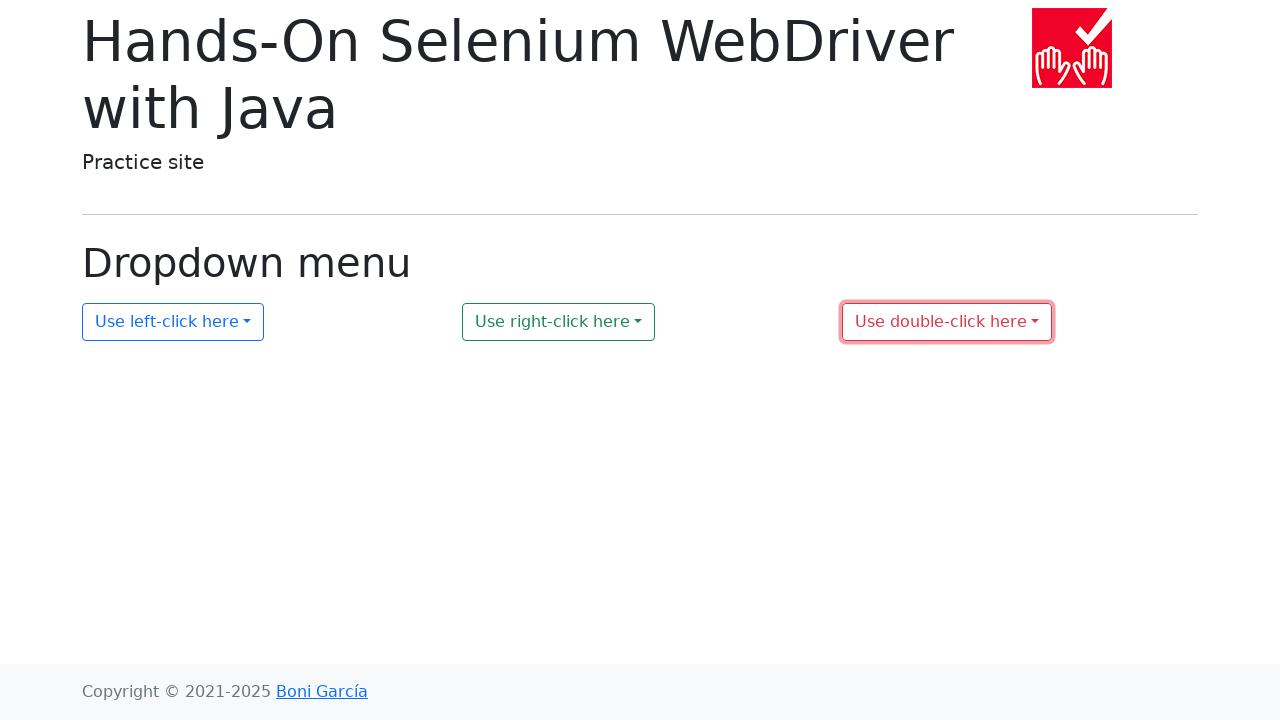

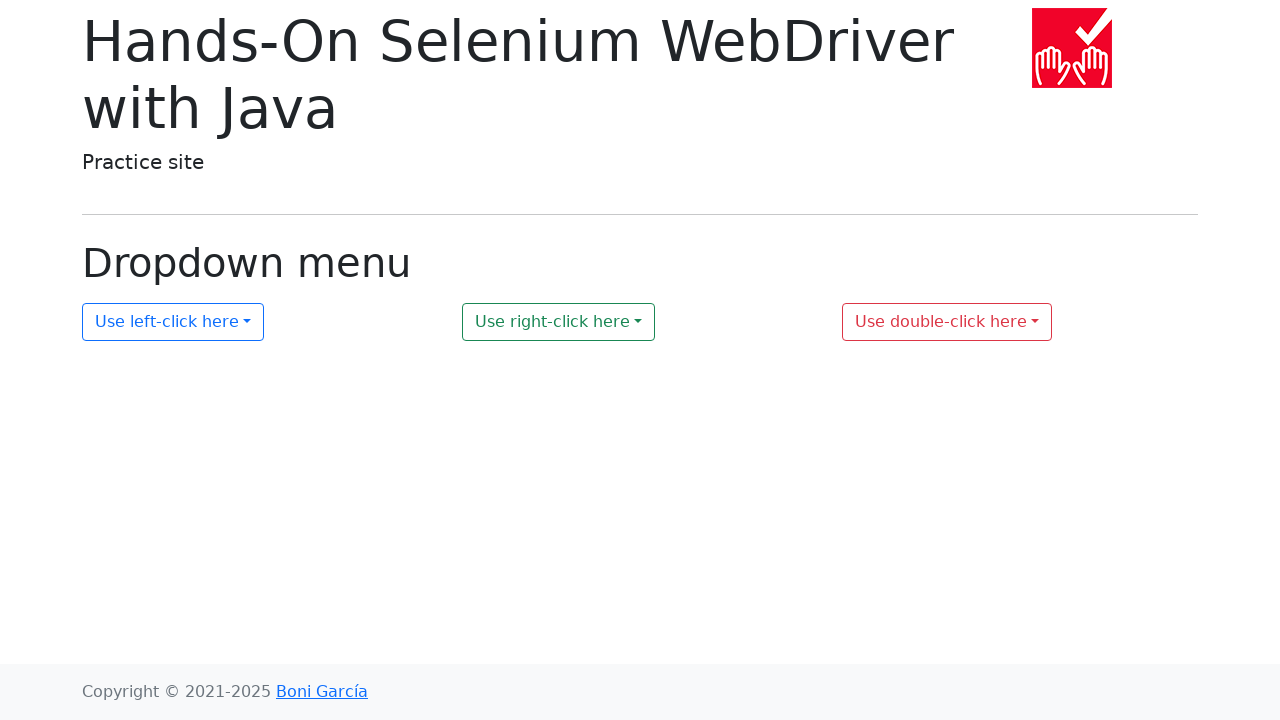